Tests autocomplete functionality by typing 'uni' in the search box, selecting 'United Kingdom' from suggestions, clicking submit, and verifying the result contains the selected country.

Starting URL: https://testcenter.techproeducation.com/index.php?page=autocomplete

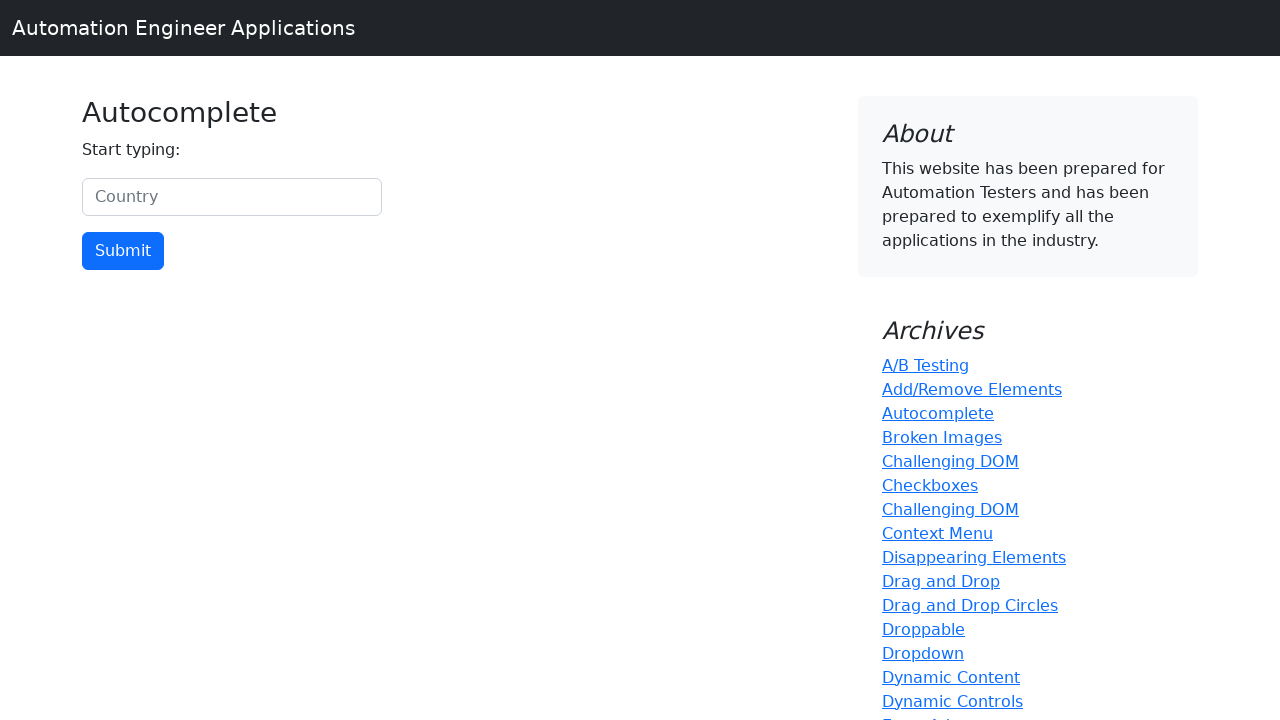

Typed 'uni' in the search box to trigger autocomplete on #myCountry
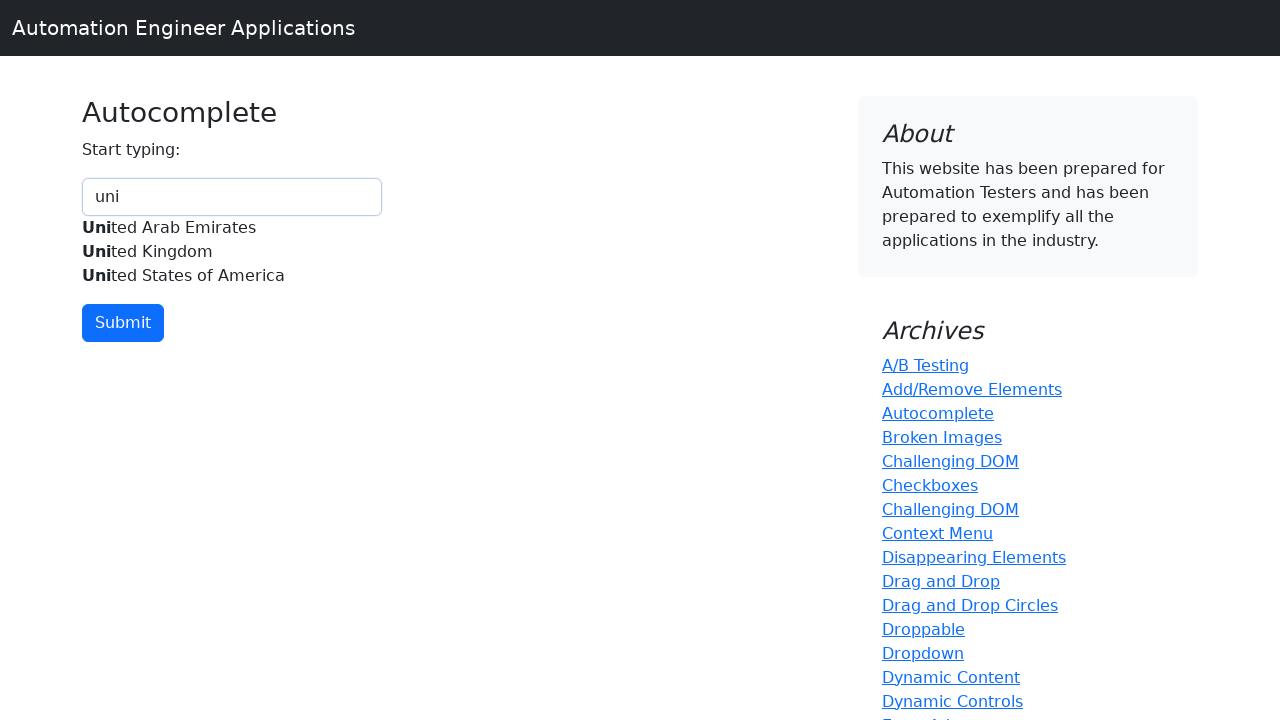

Autocomplete suggestions appeared
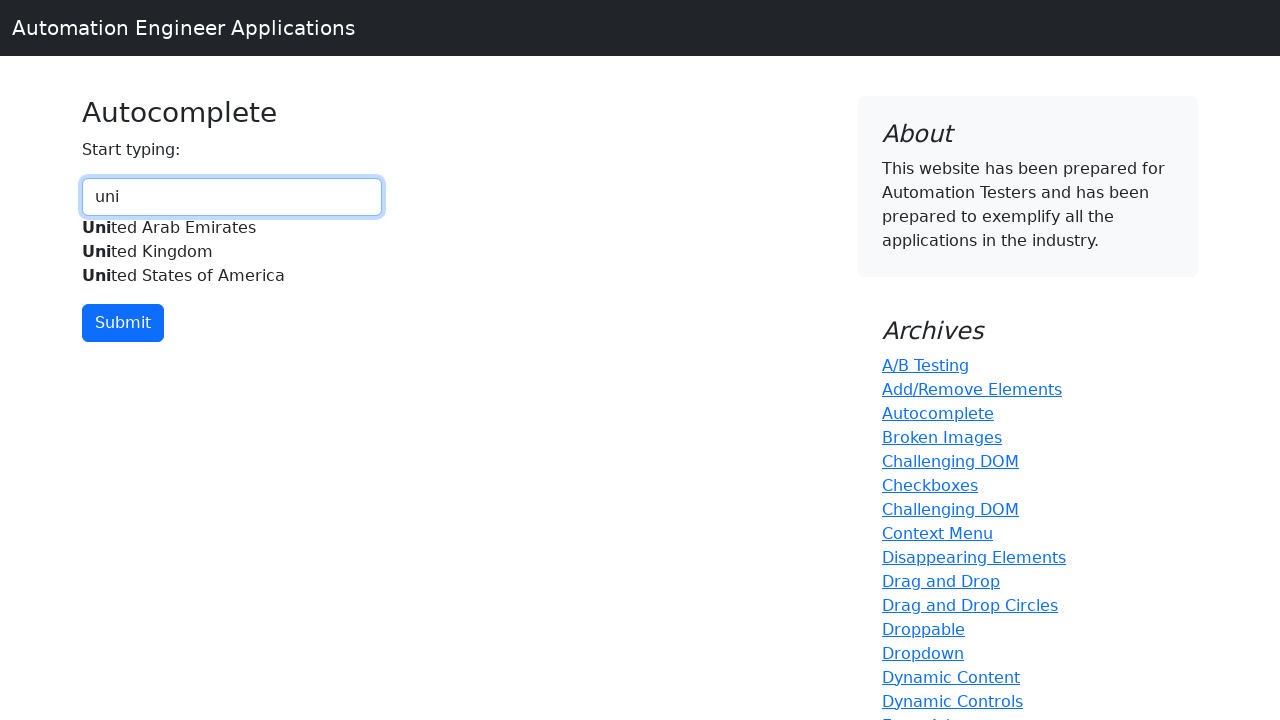

Selected 'United Kingdom' from autocomplete suggestions at (232, 252) on xpath=//div[@id='myCountryautocomplete-list']//div[.='United Kingdom']
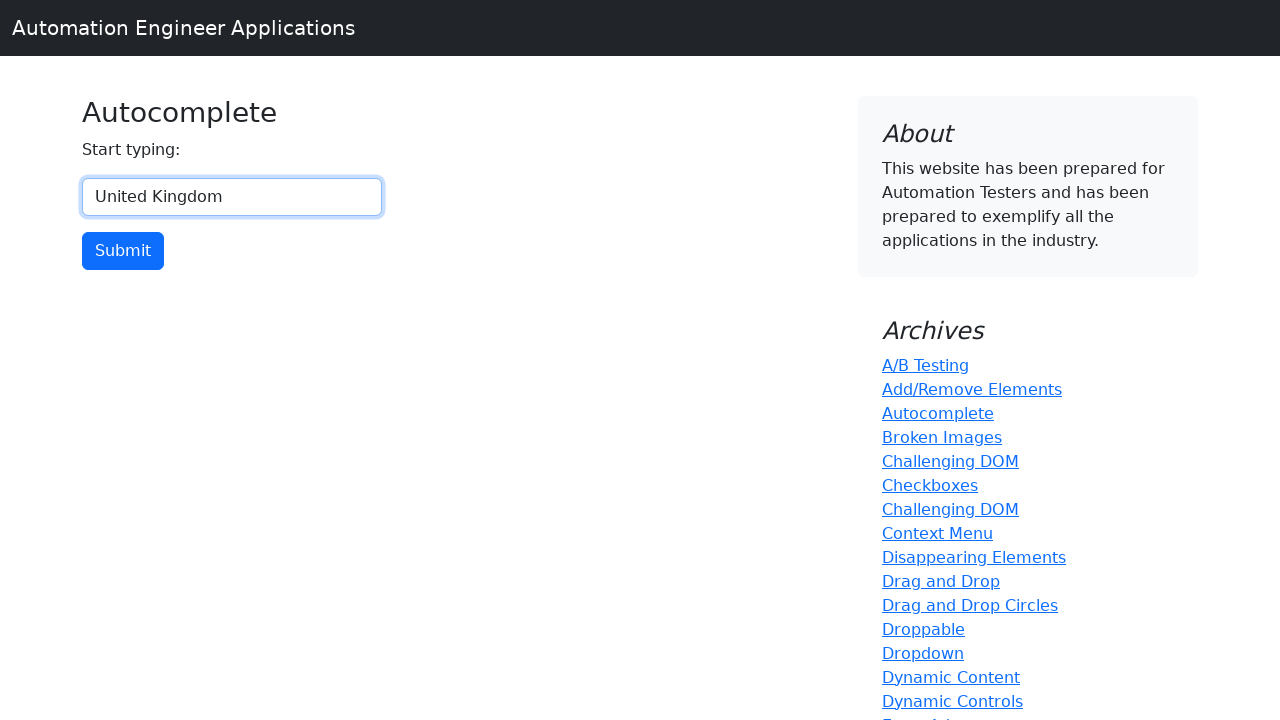

Clicked submit button at (123, 251) on input[type='button']
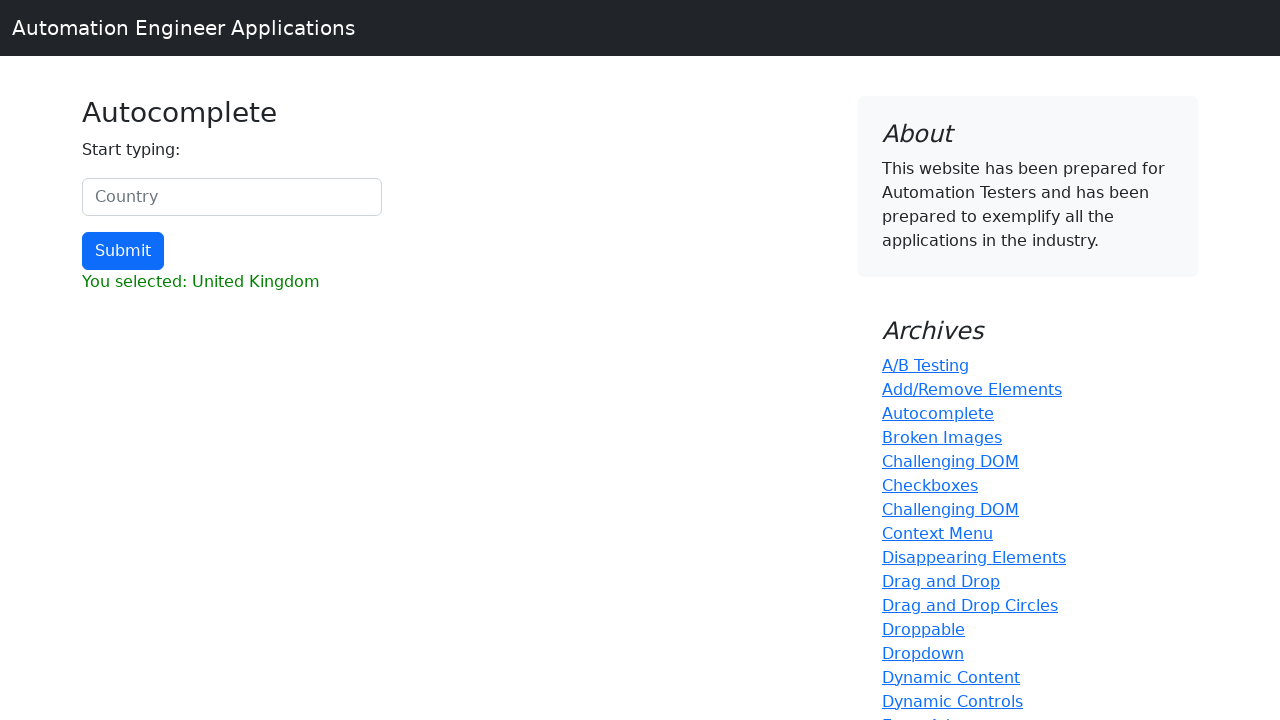

Result page loaded
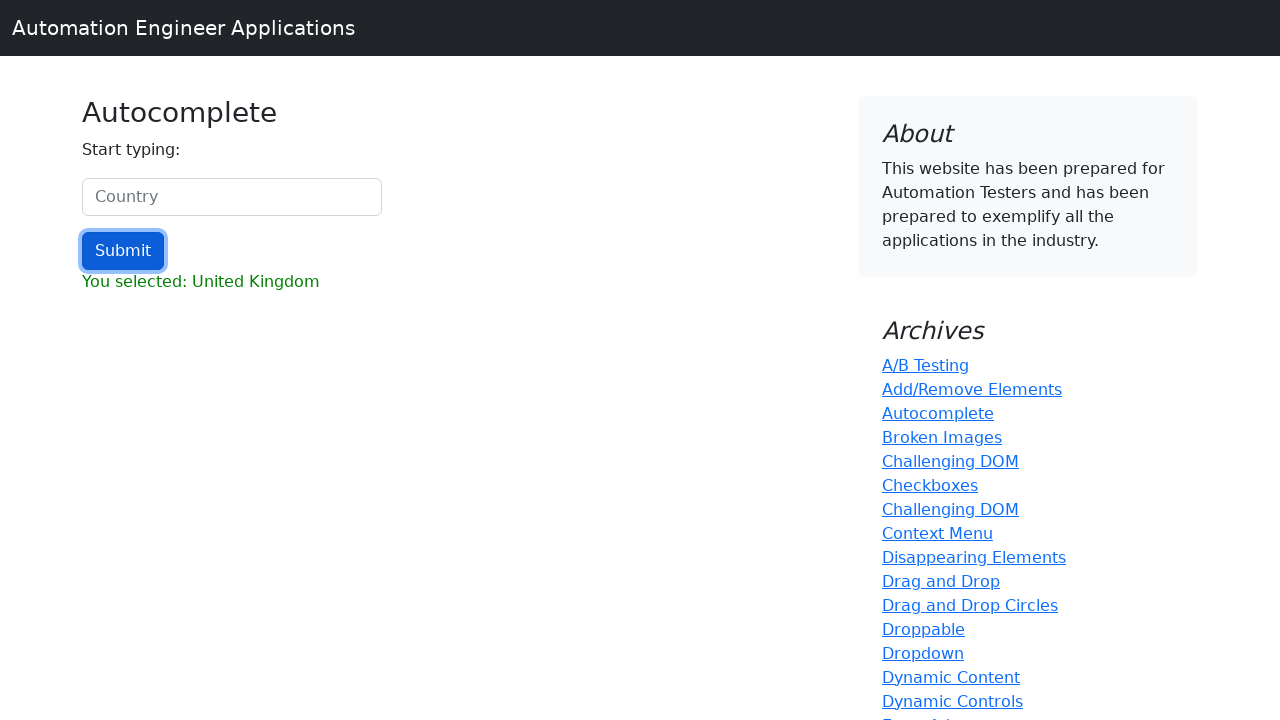

Retrieved result text content
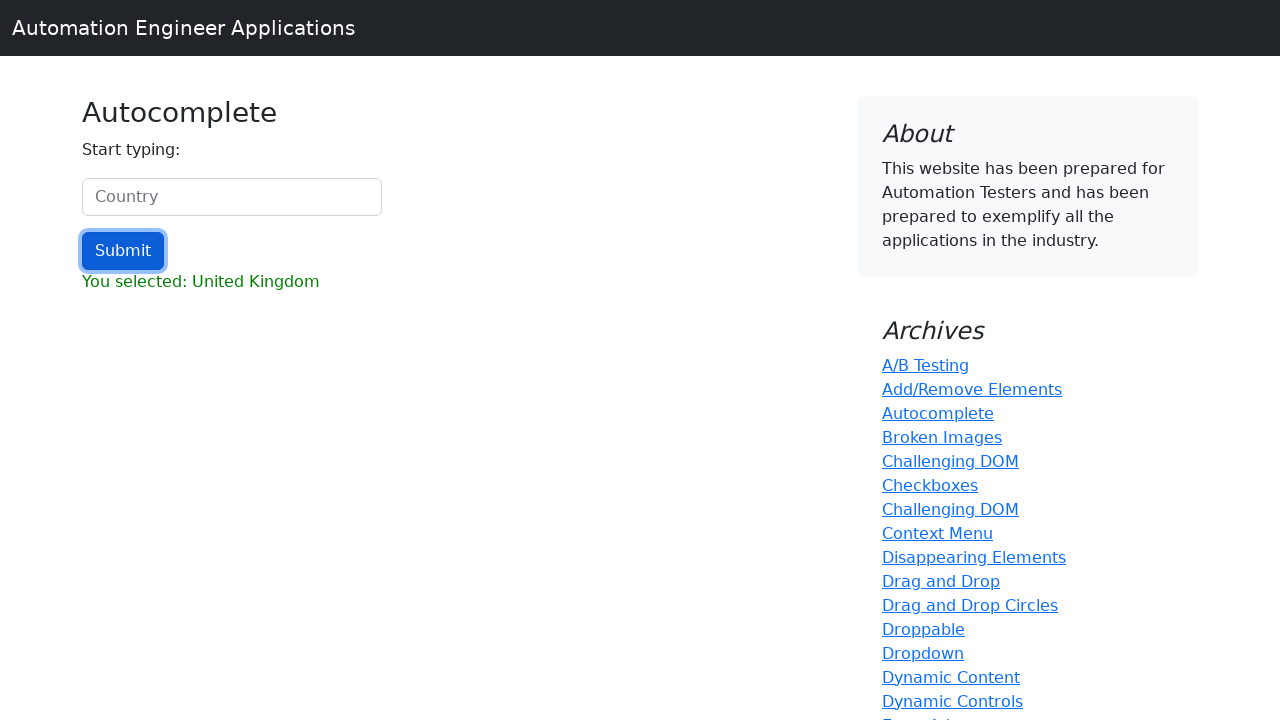

Verified that result contains 'United Kingdom'
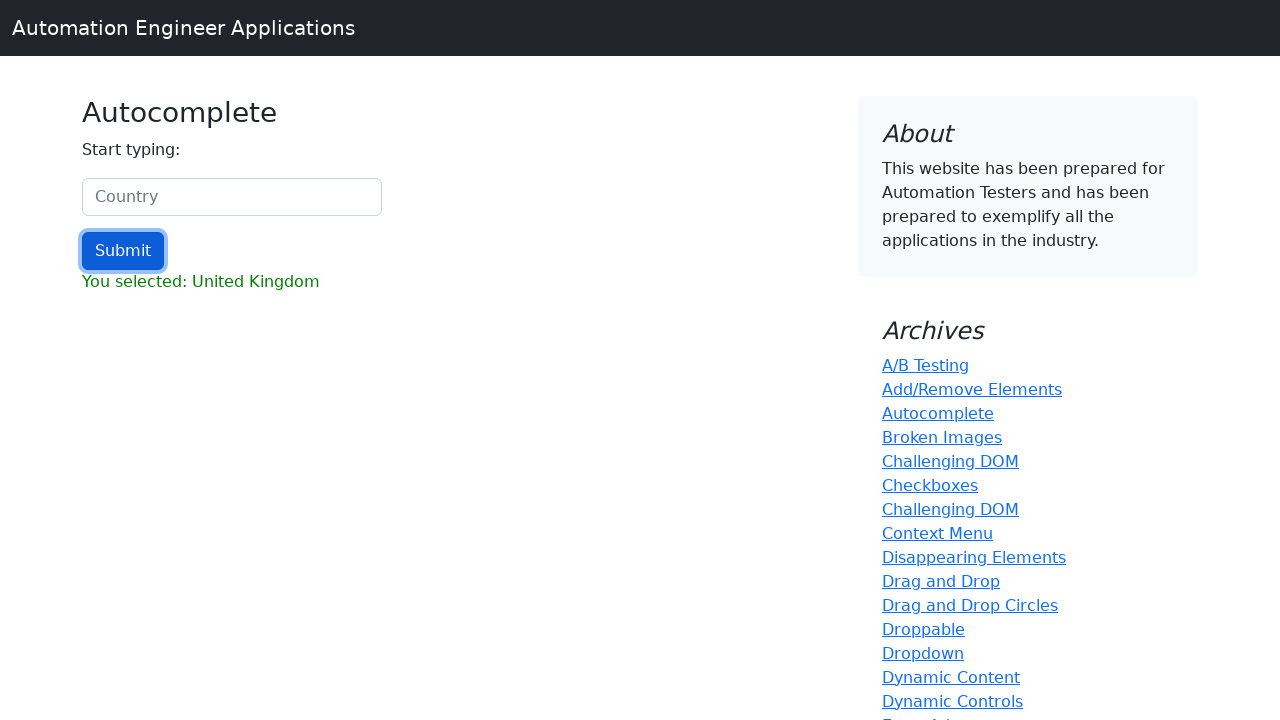

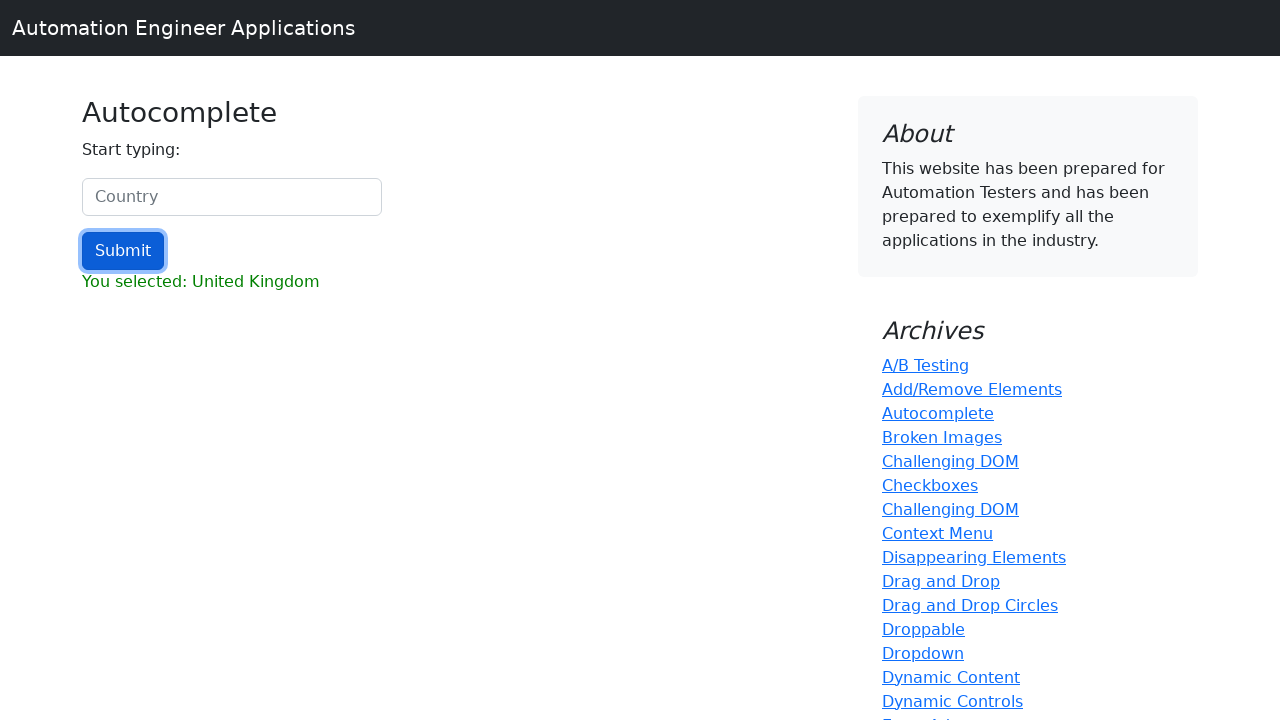